Tests a JavaScript prompt dialog box by clicking a button that triggers the prompt, entering text, and accepting it

Starting URL: https://www.techlearn.in/code/prompt-dialog-box/

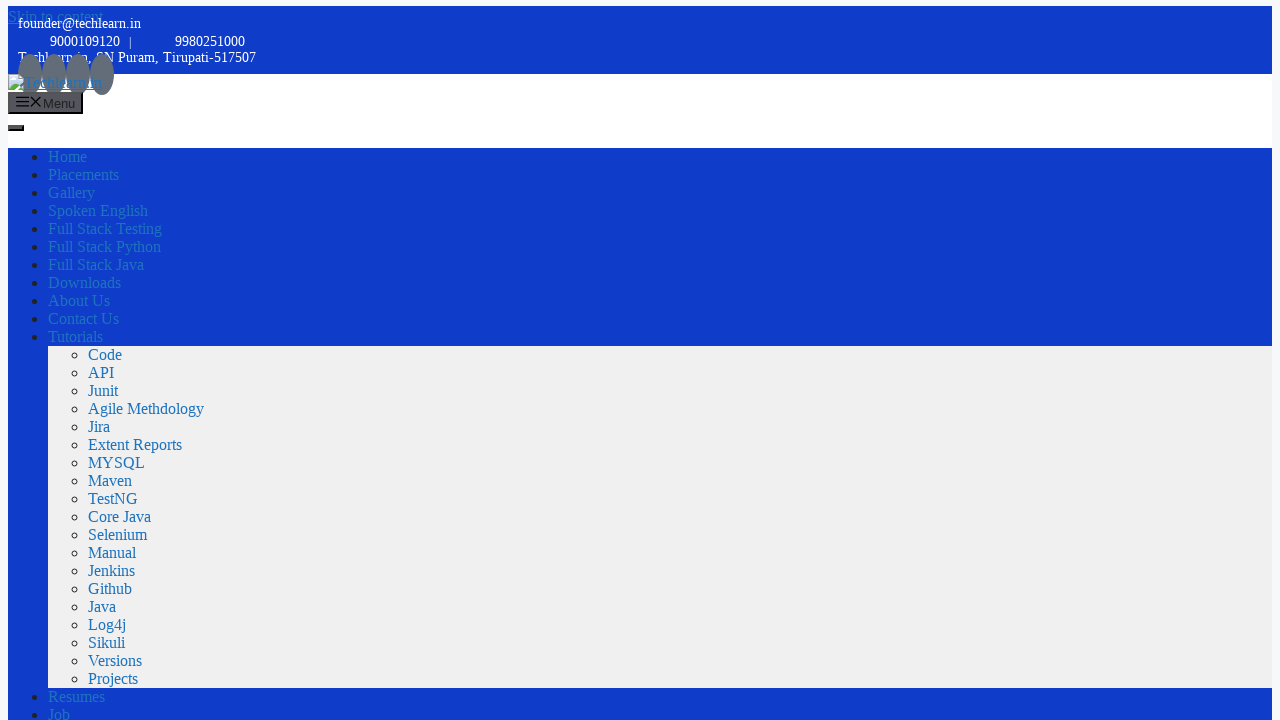

Set up dialog handler to accept prompt with text 'Aravind'
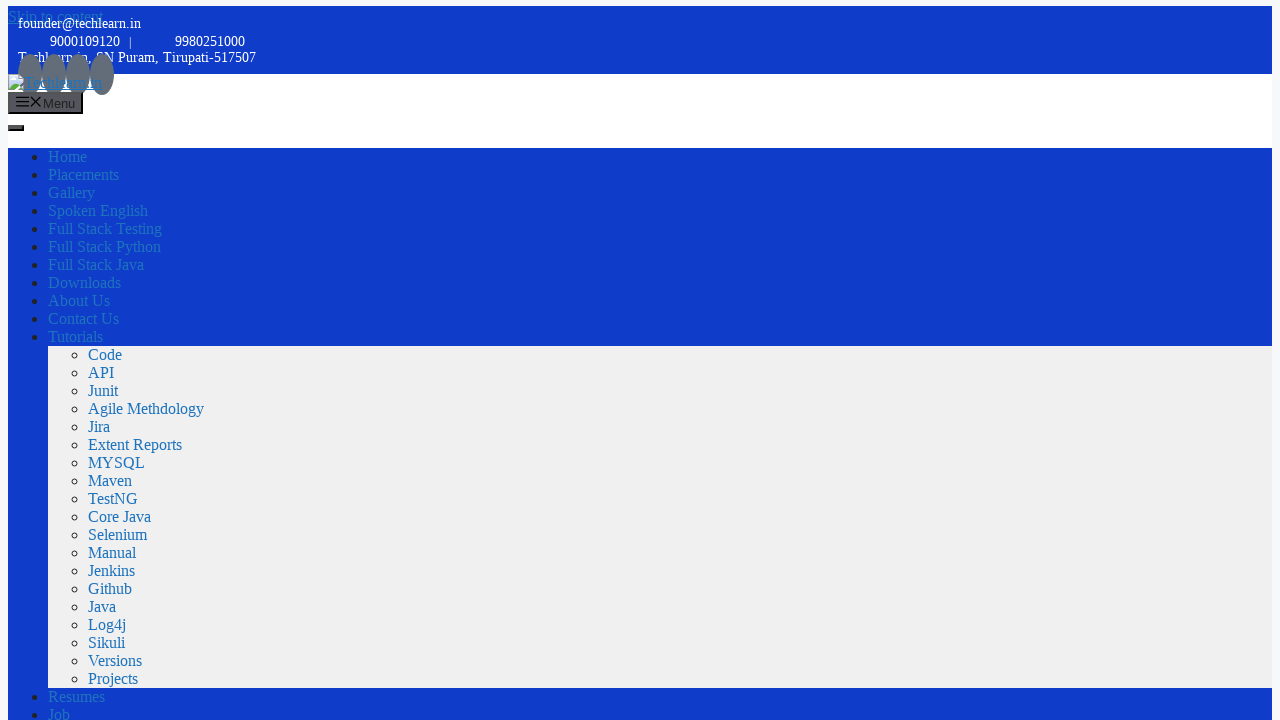

Clicked button to trigger prompt dialog at (31, 361) on xpath=//*[@id='post-748']/div/div/div/div/div/div/div/button
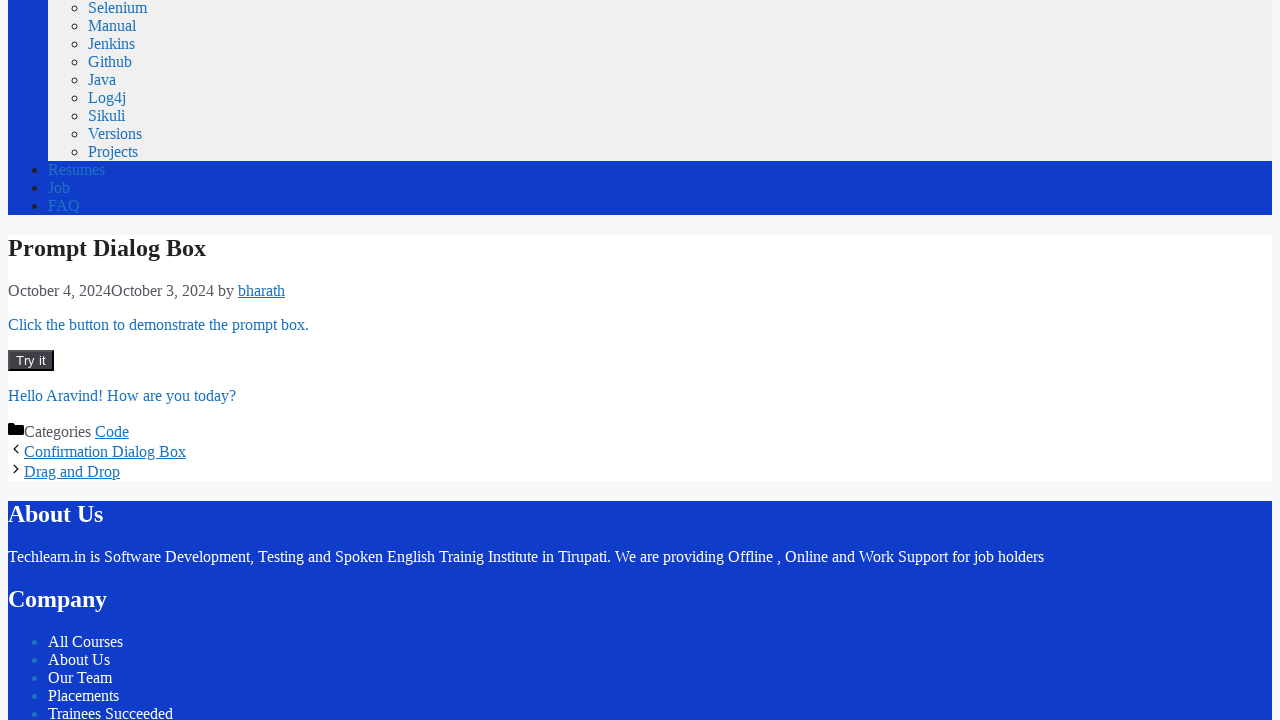

Waited for dialog interaction to complete
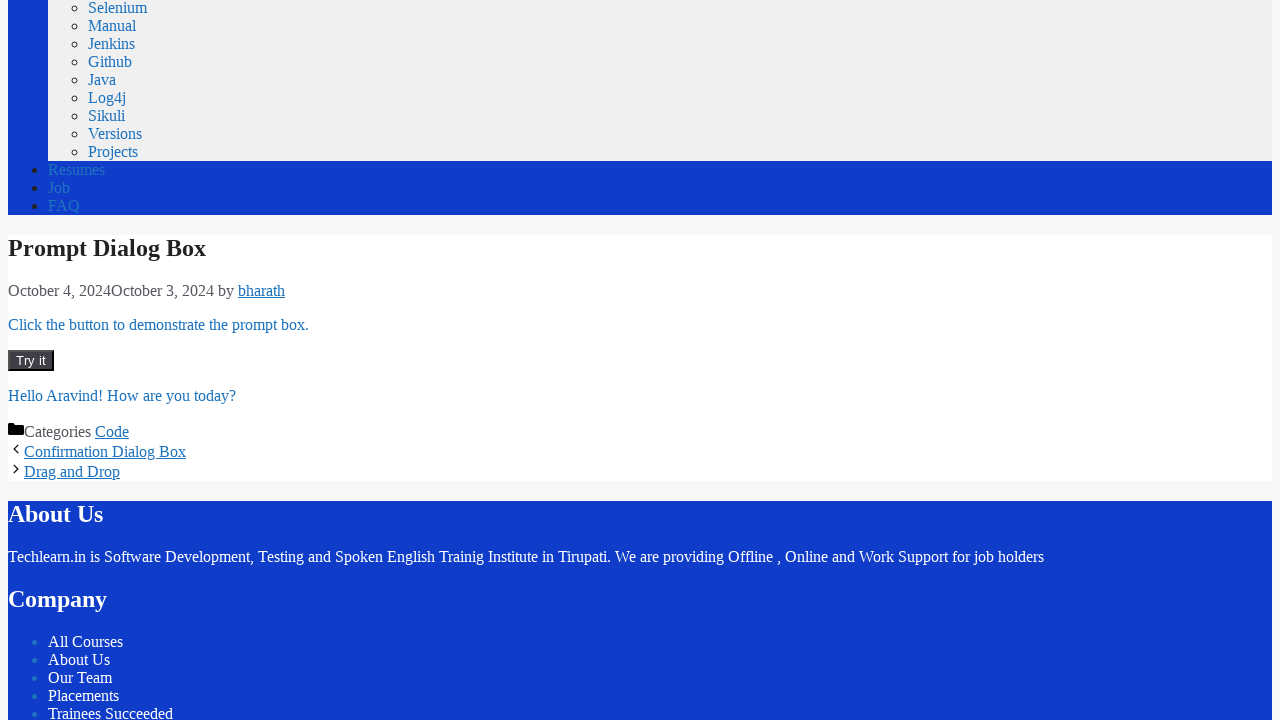

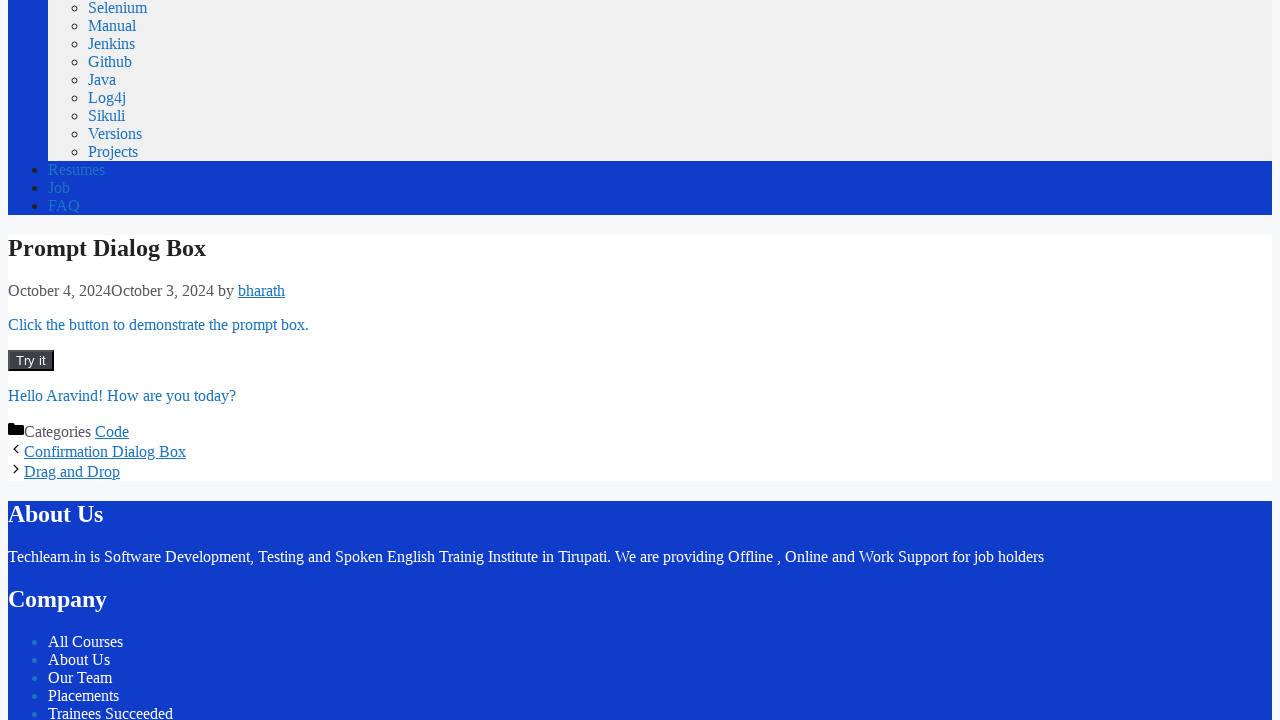